Tests a simple contact form by filling in personal information fields and submitting the form, then handling the confirmation alert

Starting URL: https://v1.training-support.net/selenium/simple-form

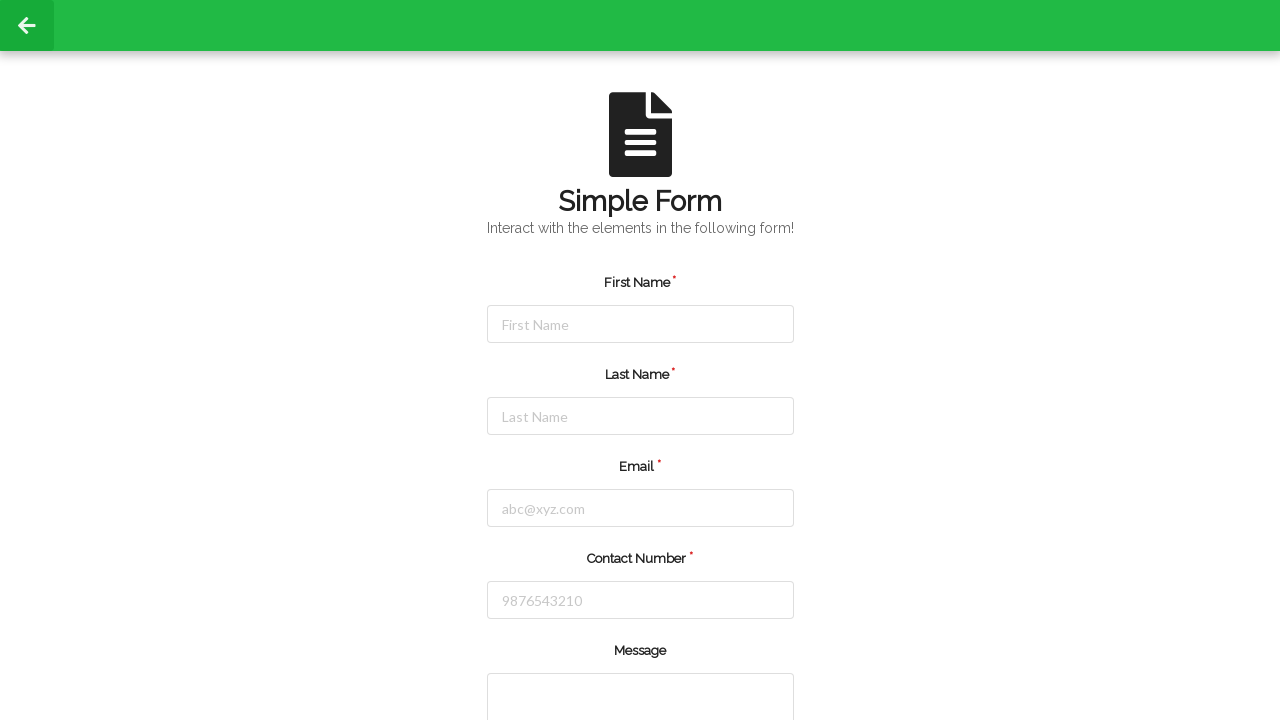

Filled first name field with 'Sakshi' on #firstName
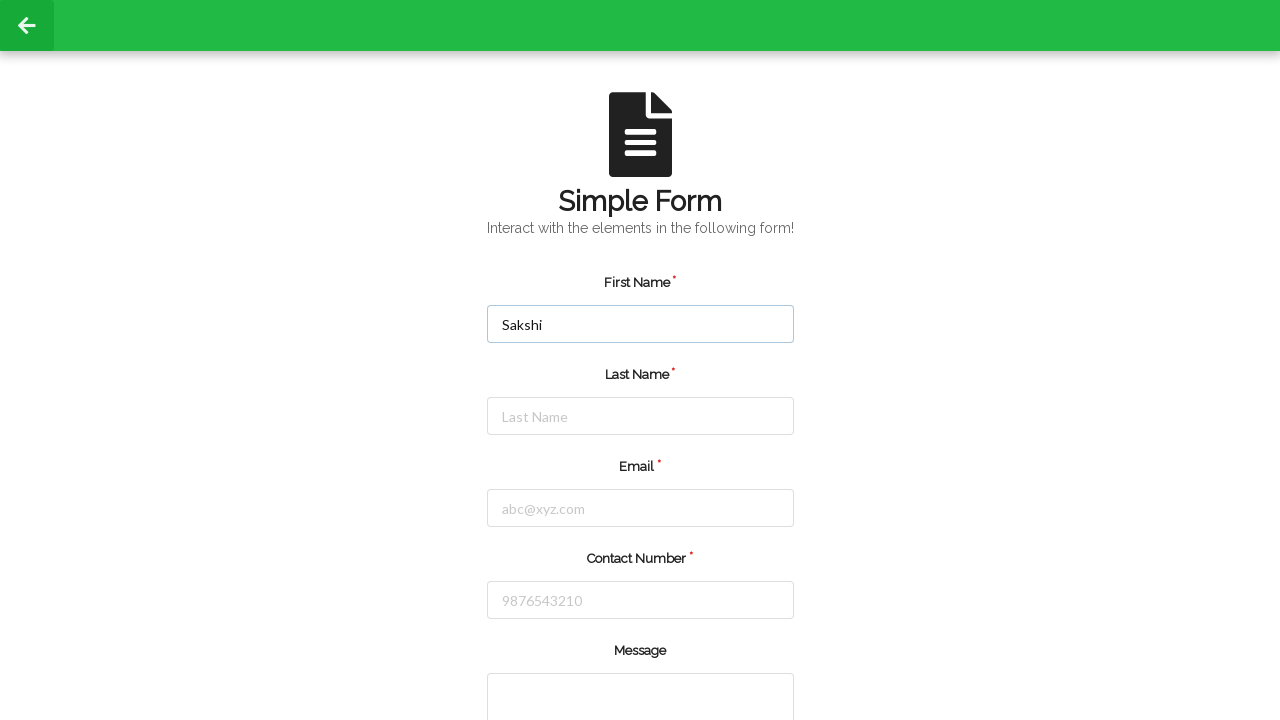

Filled last name field with 'Rajawat' on #lastName
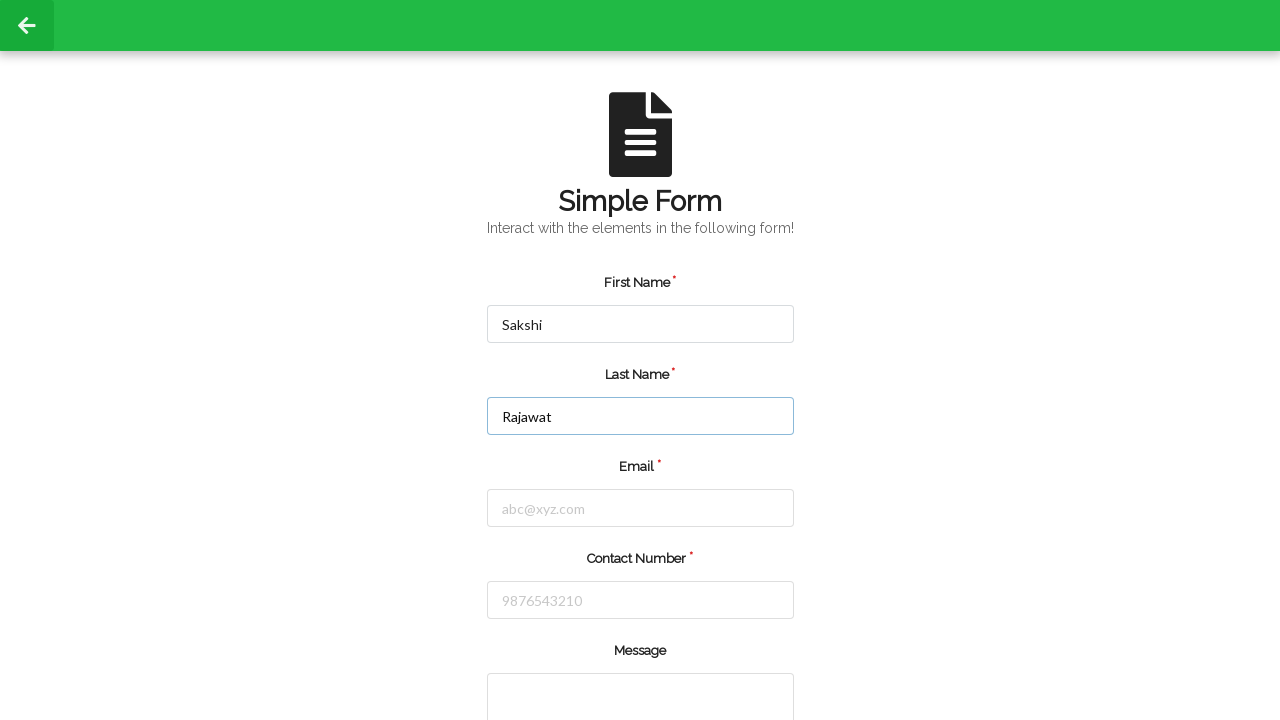

Filled email field with 'testuser287@example.com' on #email
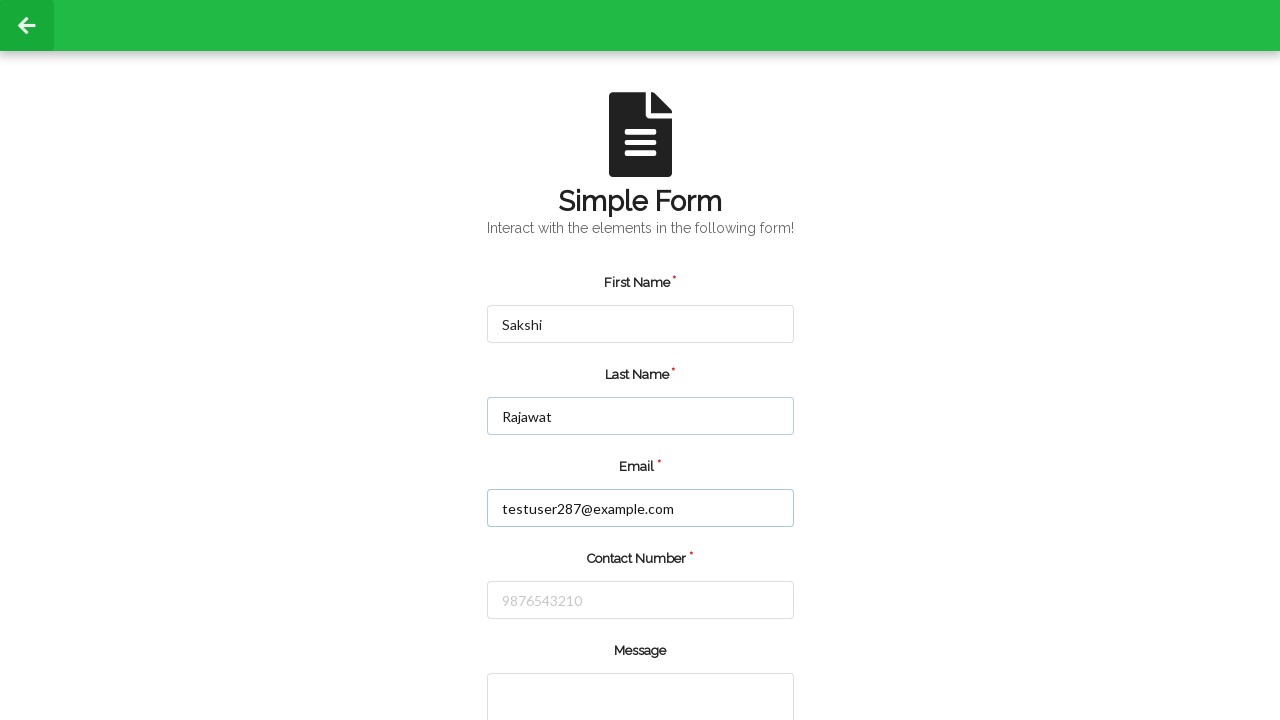

Filled phone number field with '5551234567' on #number
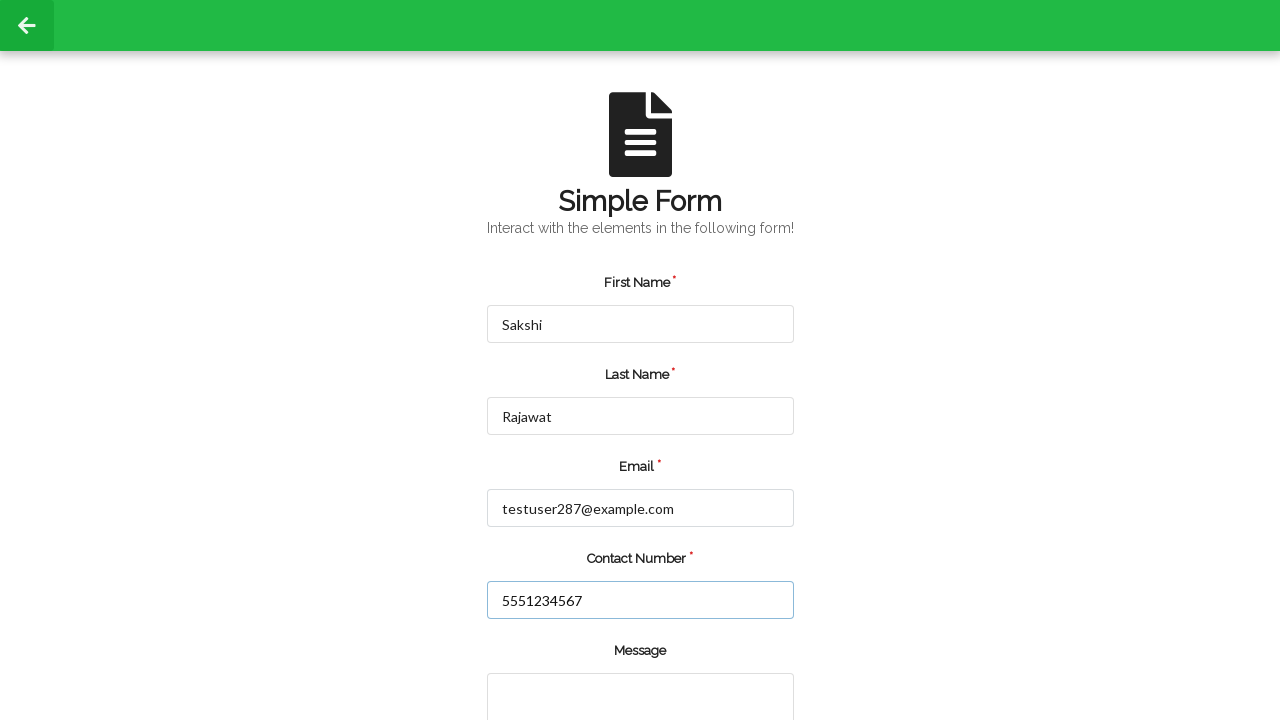

Scrolled down 550 pixels to reveal message field
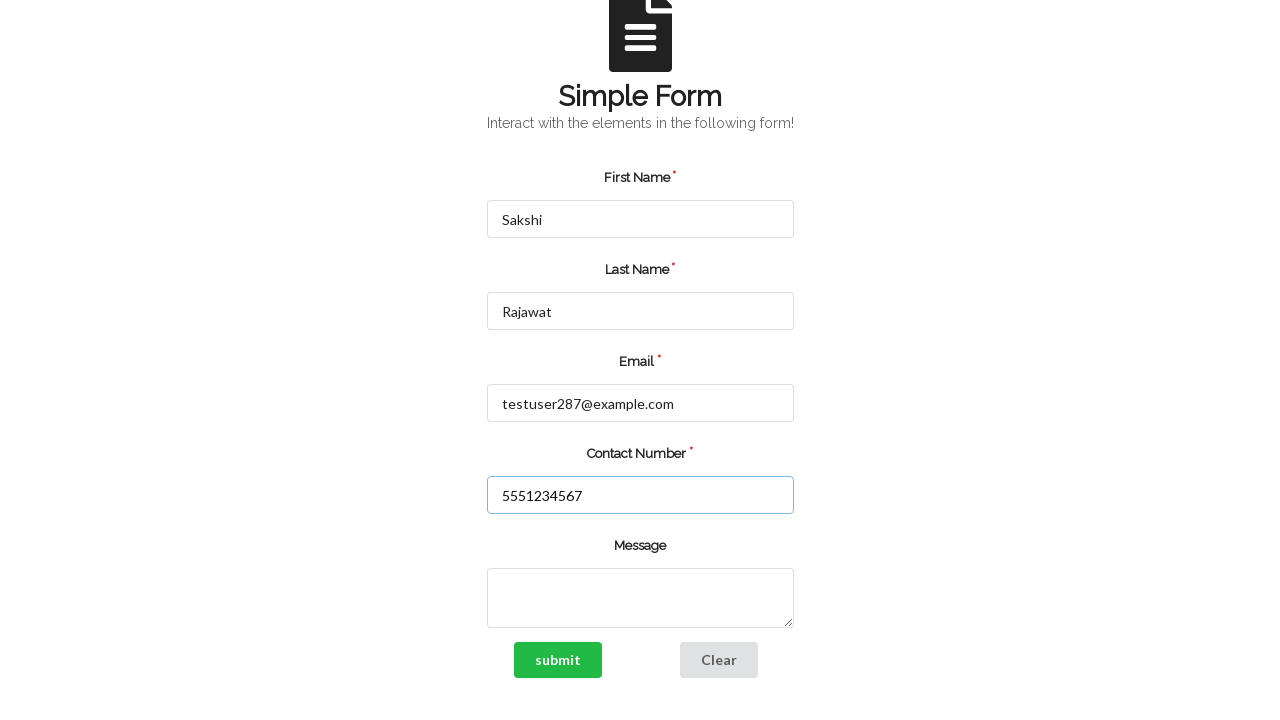

Filled message textarea with test message on textarea
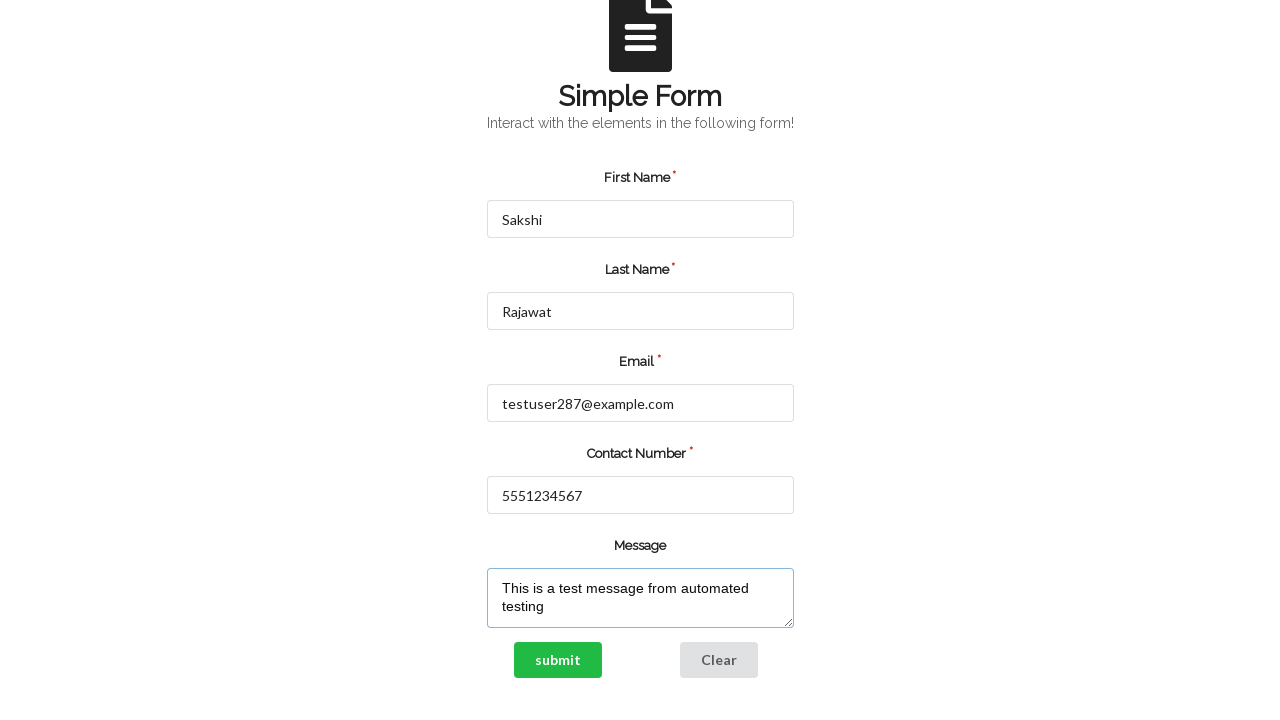

Clicked submit button to submit form at (558, 660) on [value='submit']
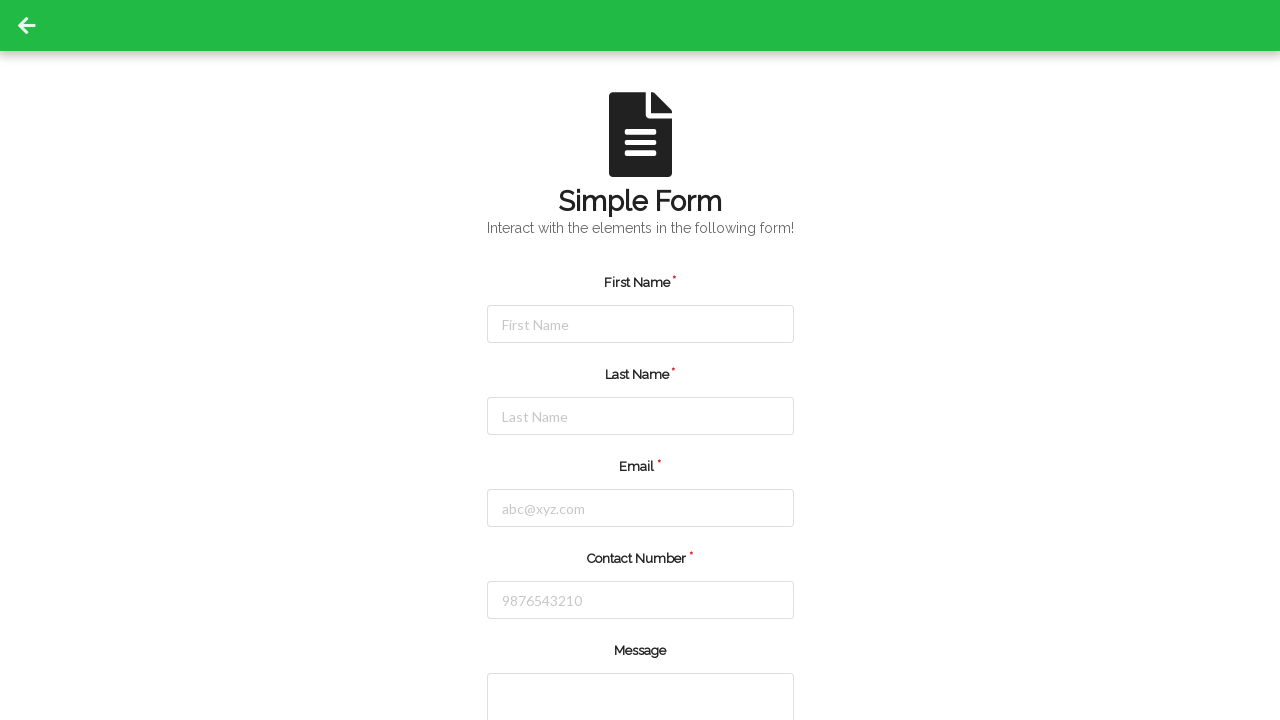

Set up dialog handler to accept confirmation alert
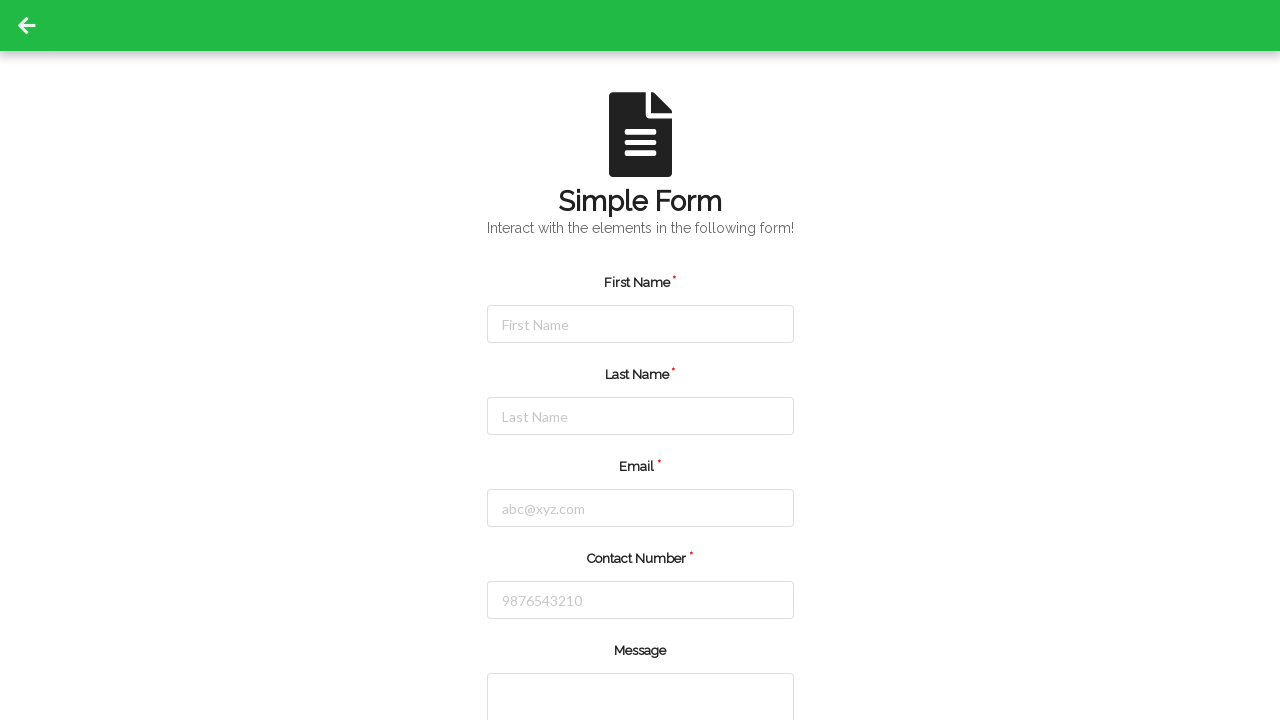

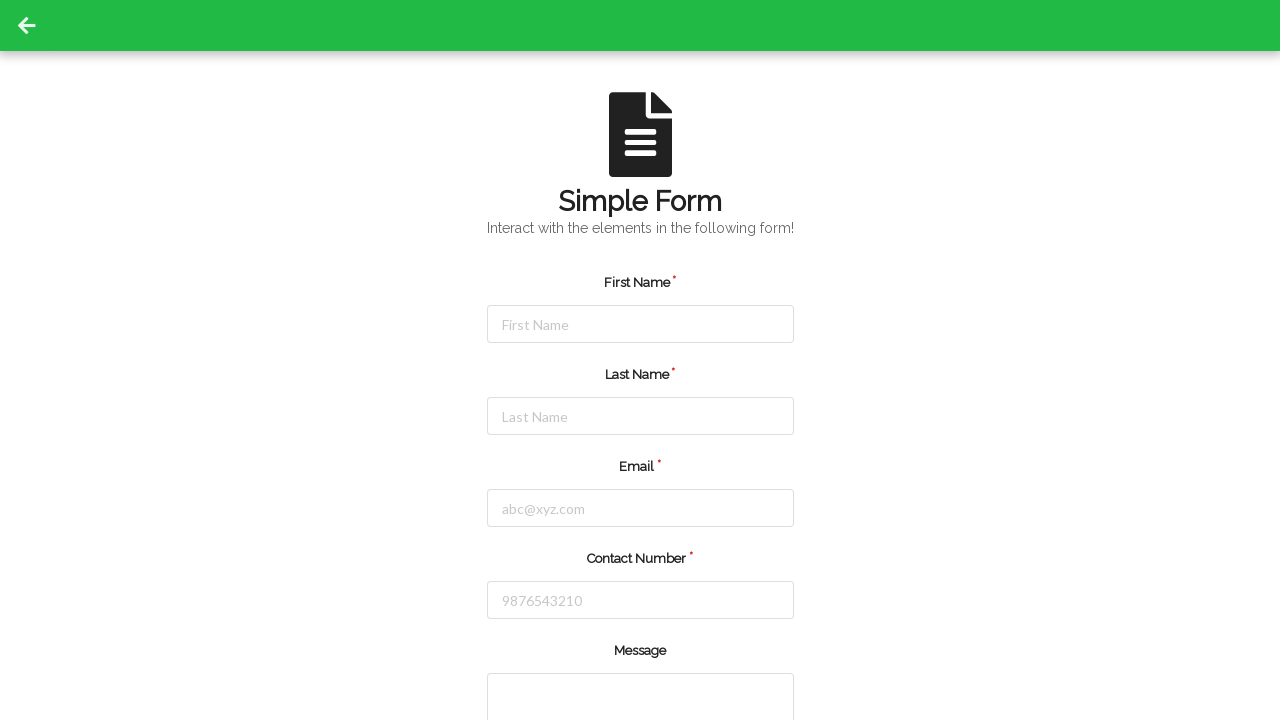